Verifies the list of monitors displayed when clicking on the Monitors category filter

Starting URL: https://www.demoblaze.com

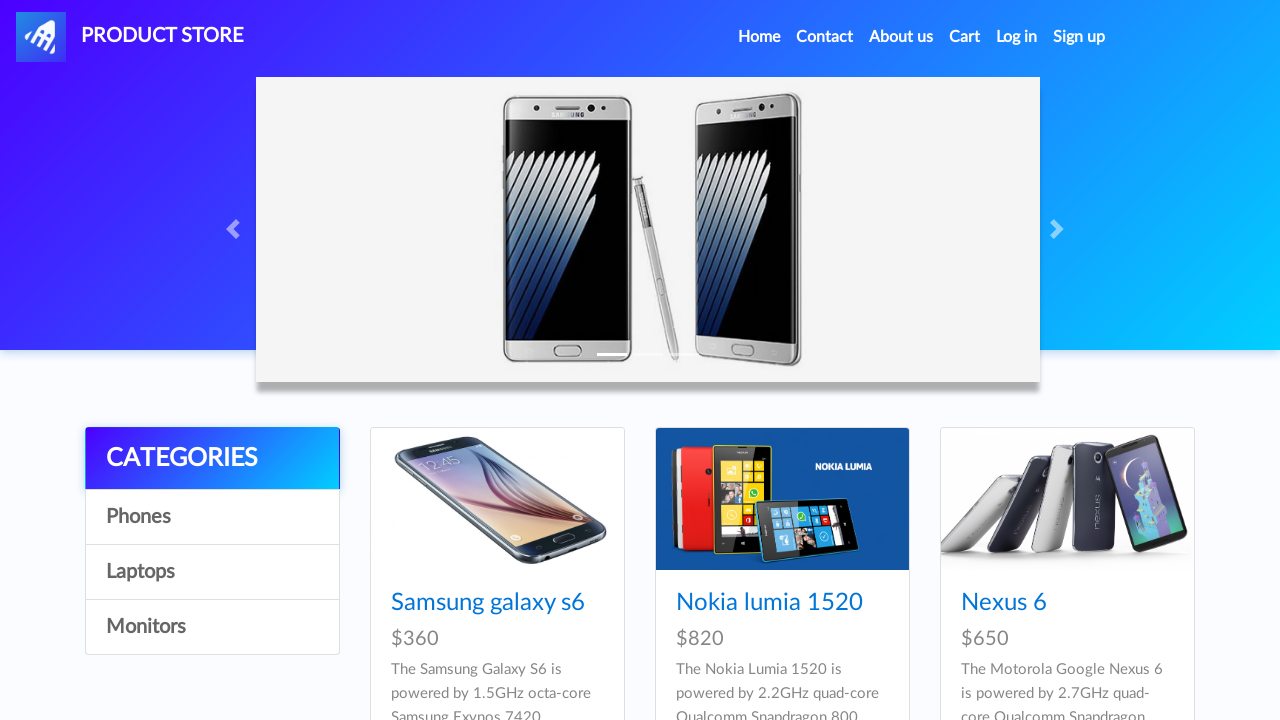

Navigated to https://www.demoblaze.com
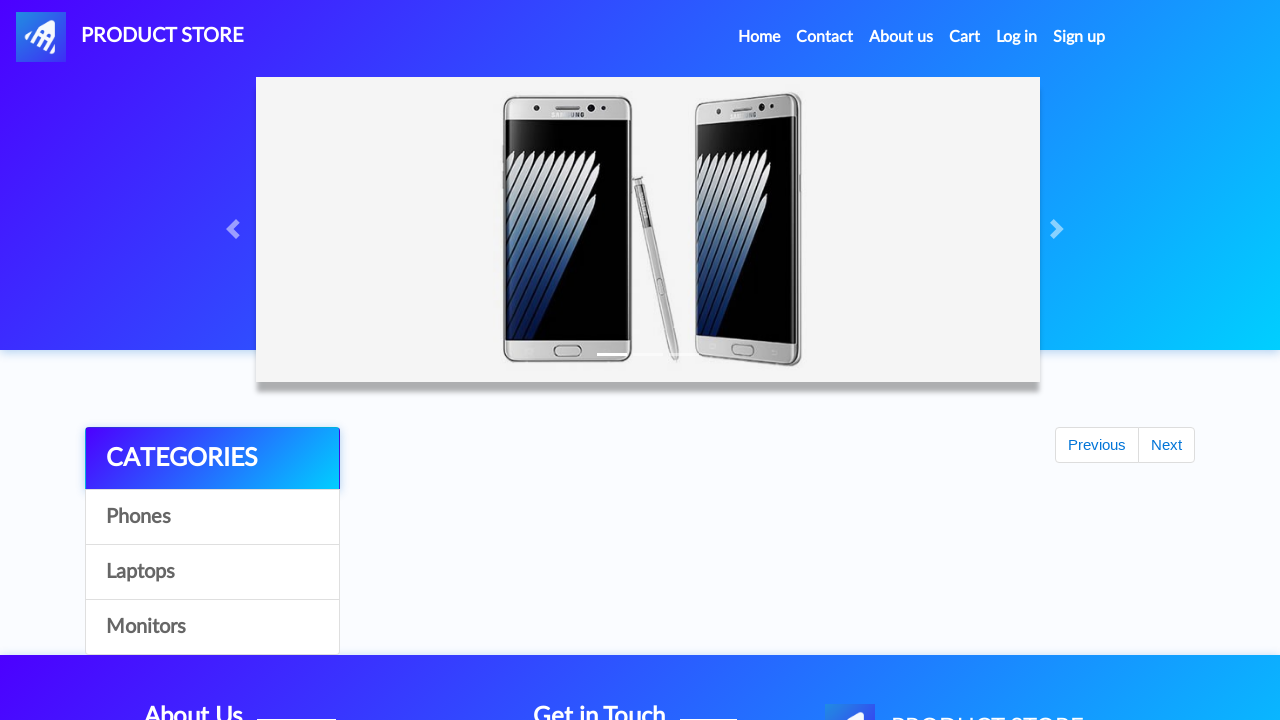

Clicked on Monitors category filter at (212, 627) on text=Monitors
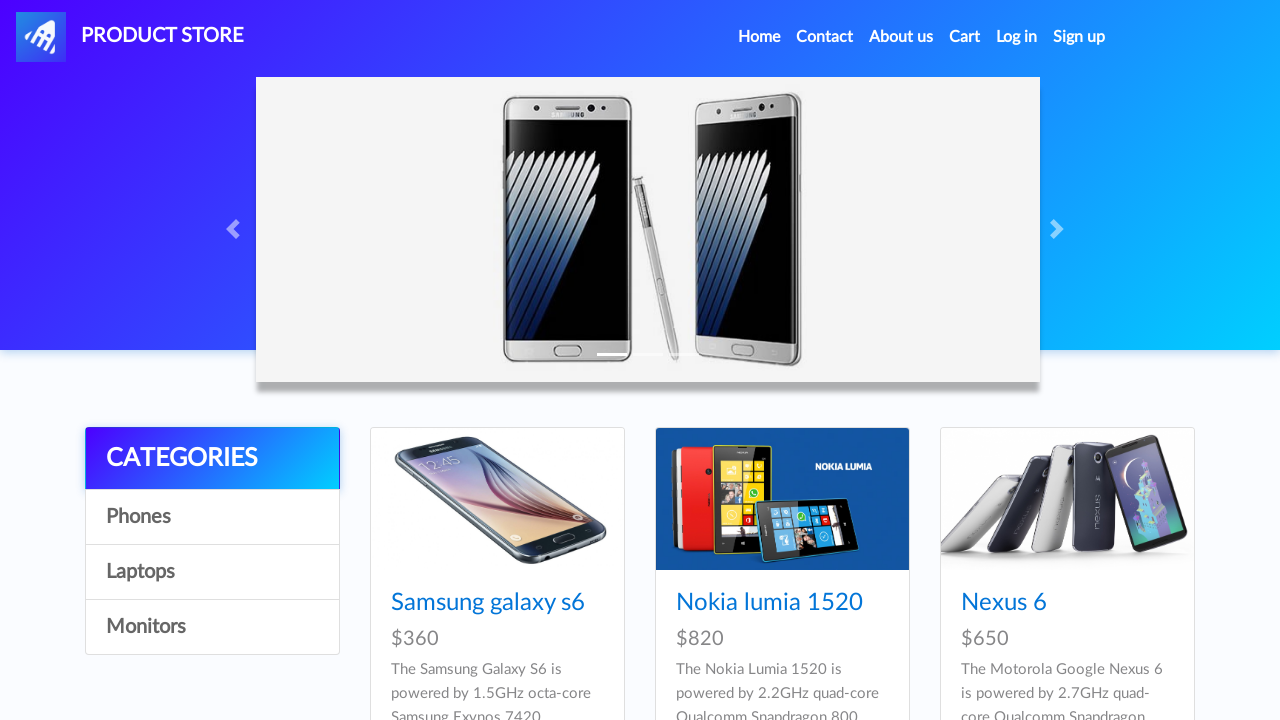

Waited 2 seconds for products to load
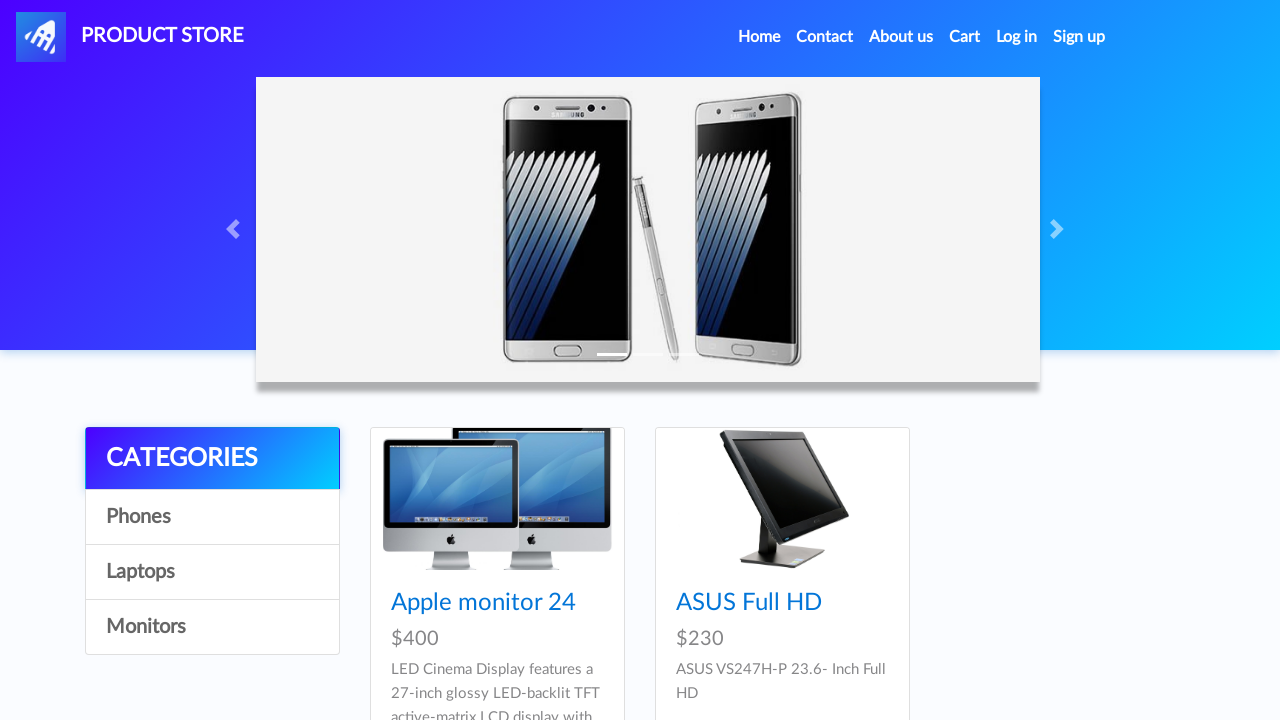

Verified monitor 'Apple monitor 24' is displayed
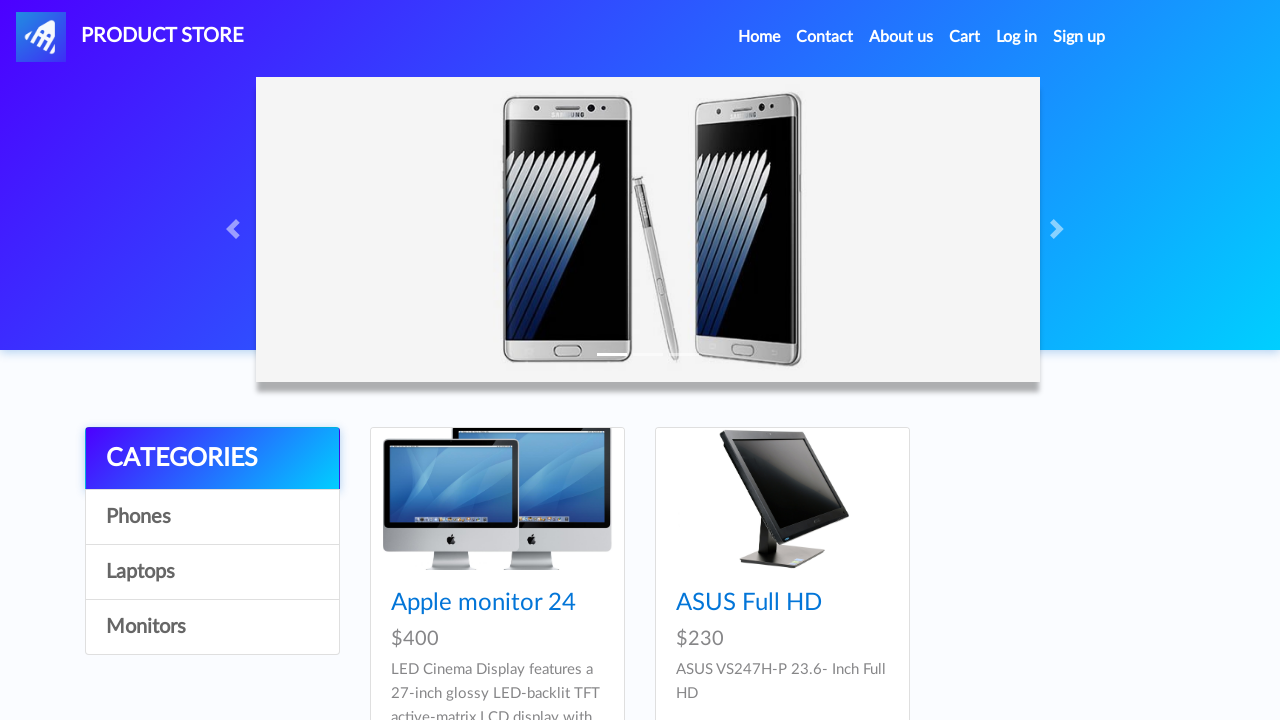

Verified monitor 'ASUS Full HD' is displayed
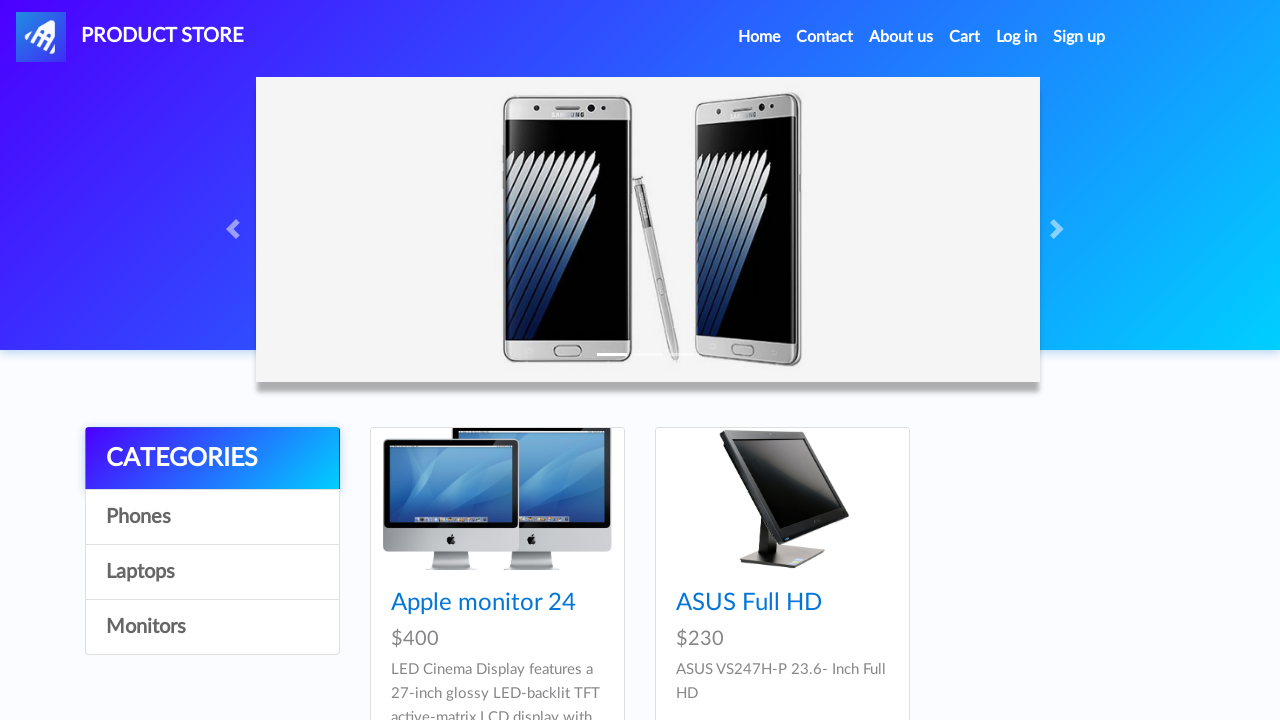

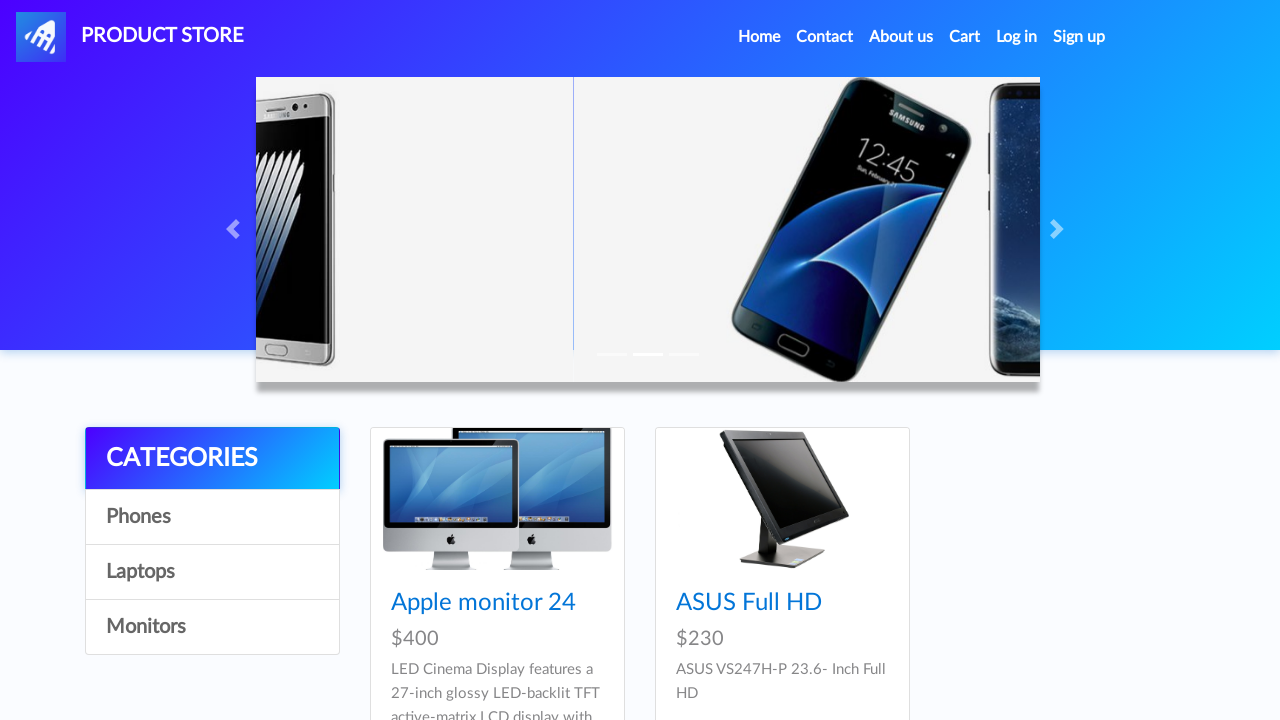